Tests hover functionality by hovering over figure images and verifying that captions become visible

Starting URL: https://the-internet.herokuapp.com/hovers

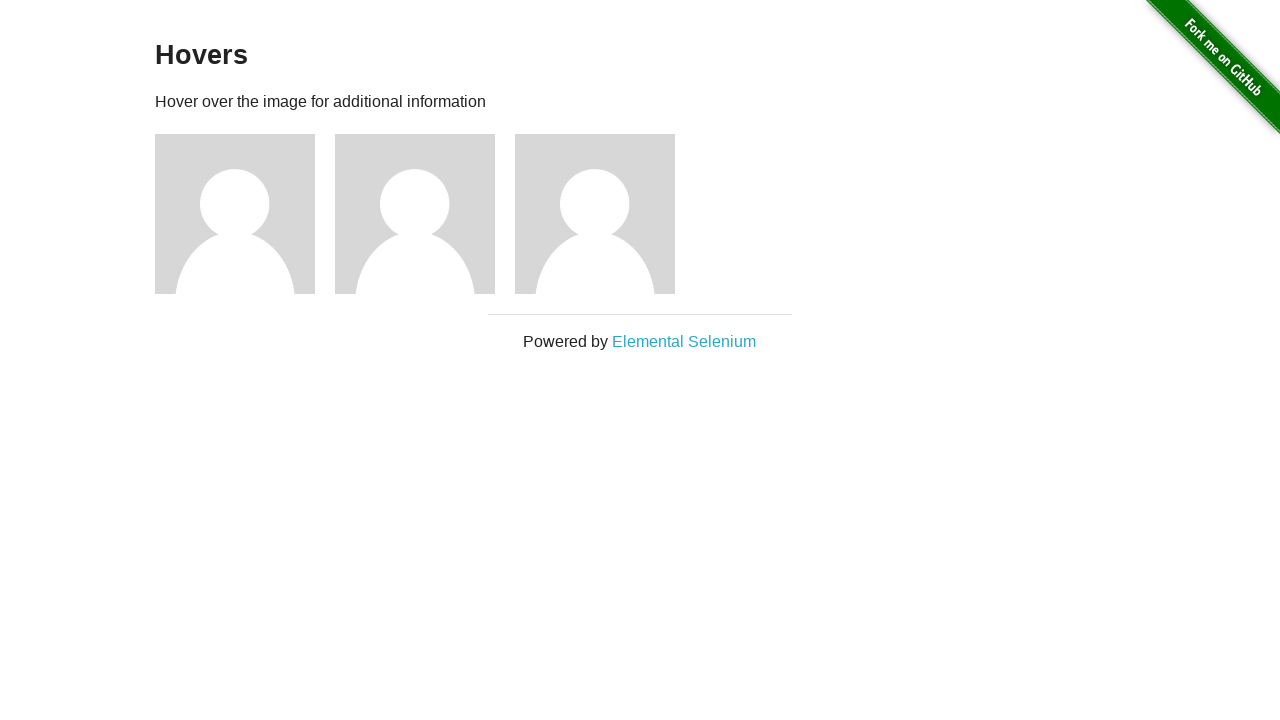

Hovered over first figure image at (235, 214) on (//div[@class='figure']/img)[1]
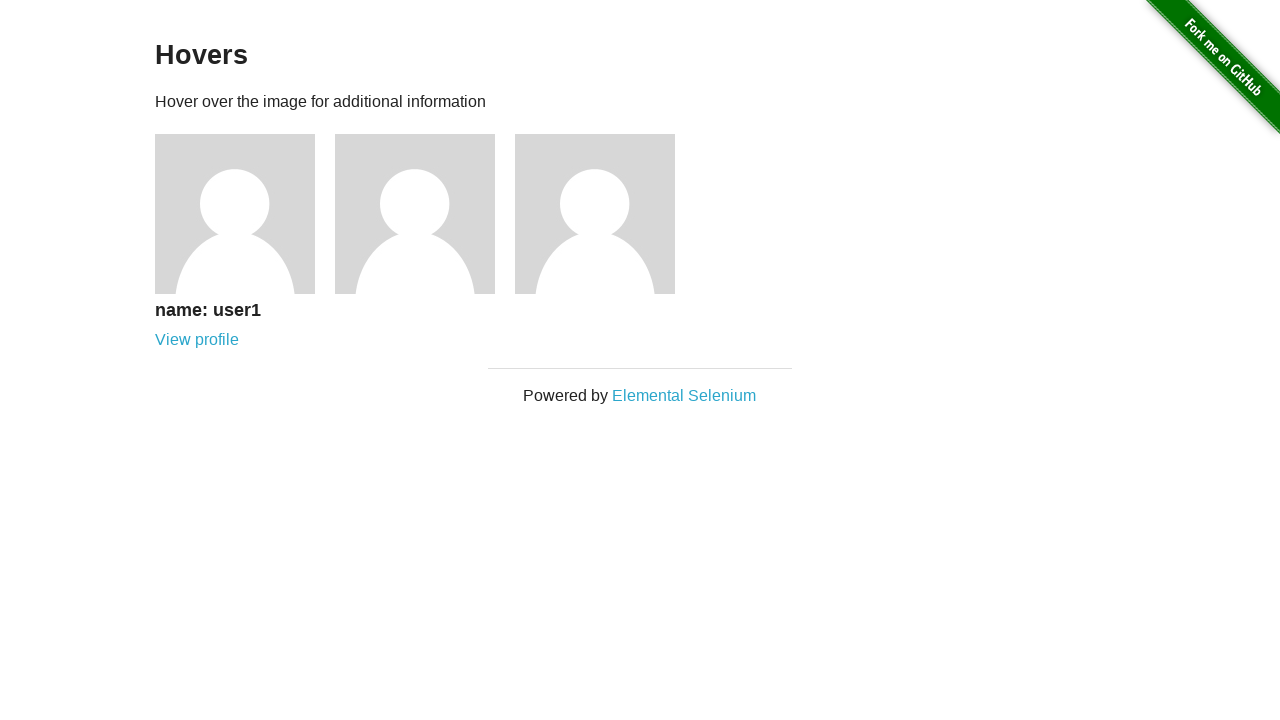

First figure caption became visible
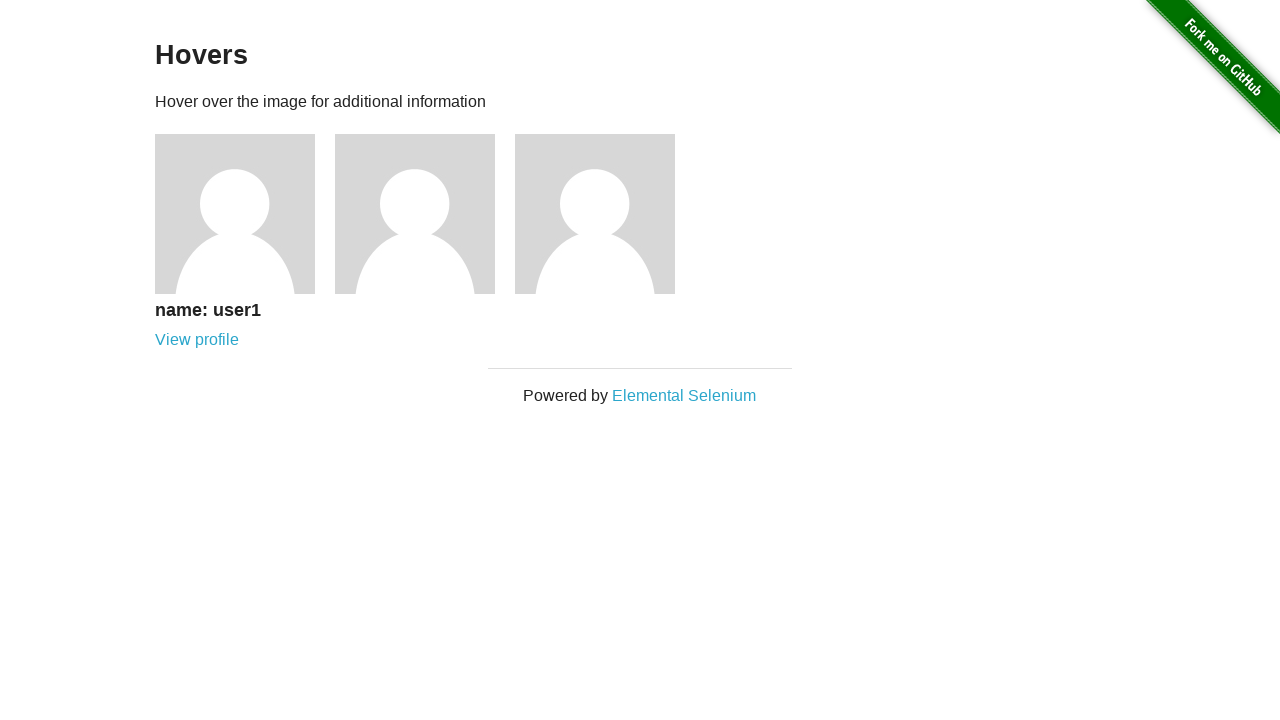

Hovered over second figure image at (415, 214) on (//div[@class='figure']/img)[2]
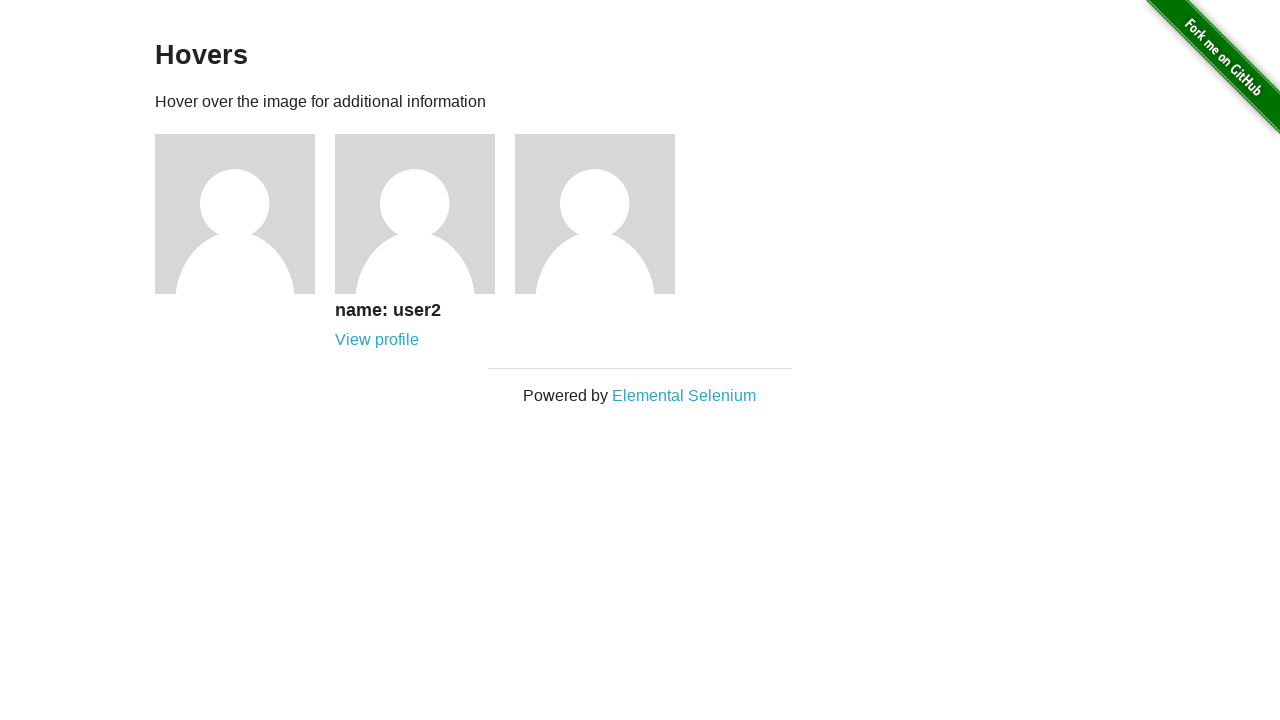

Second figure caption became visible
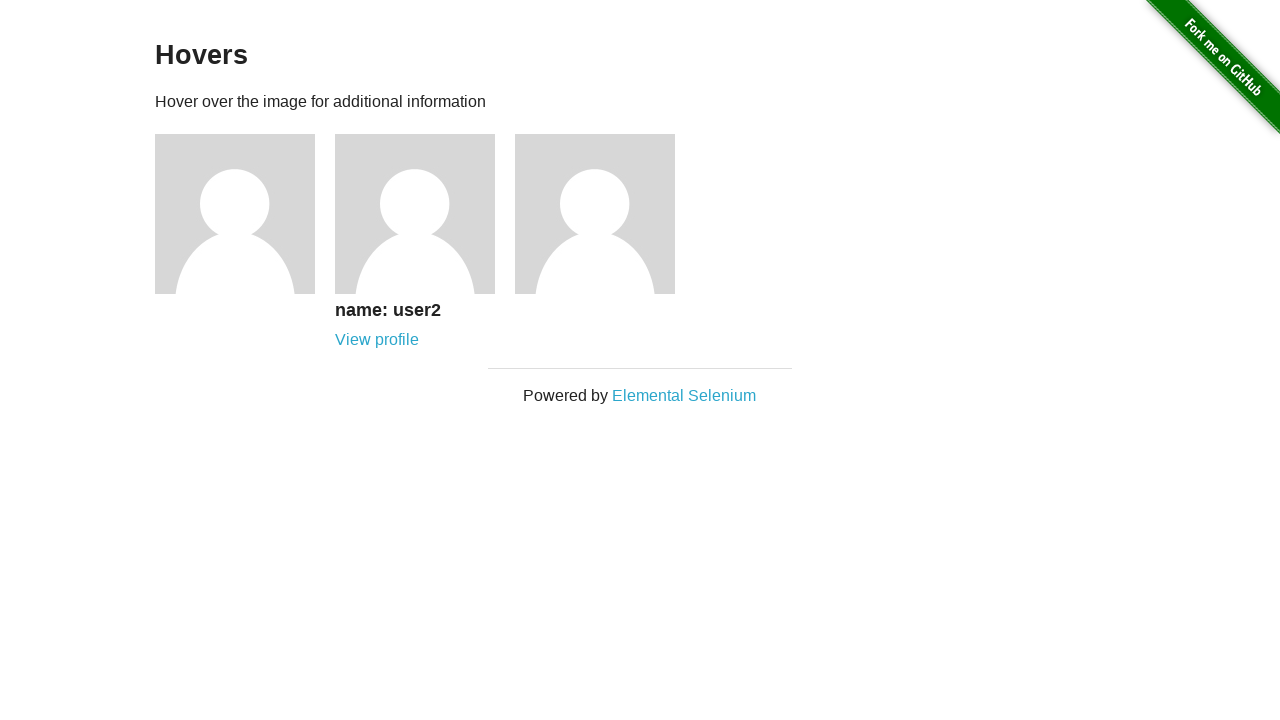

Hovered over third figure image at (595, 214) on (//div[@class='figure']/img)[3]
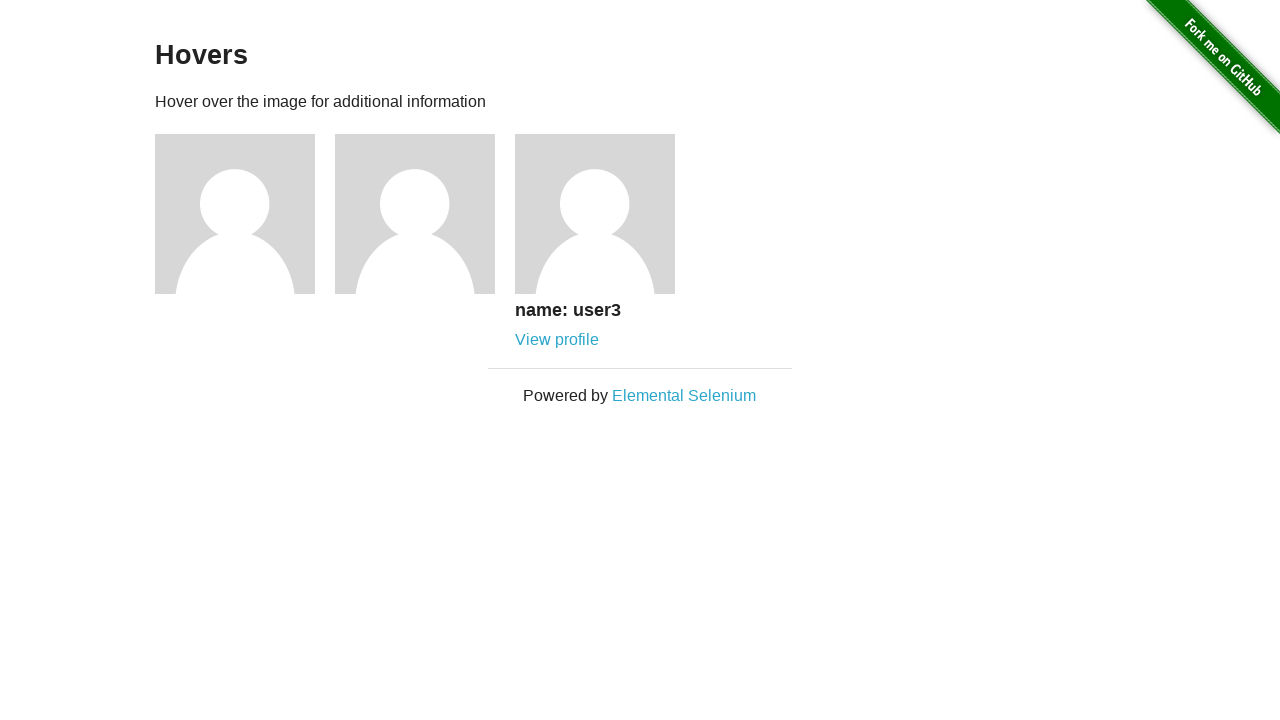

Third figure caption became visible
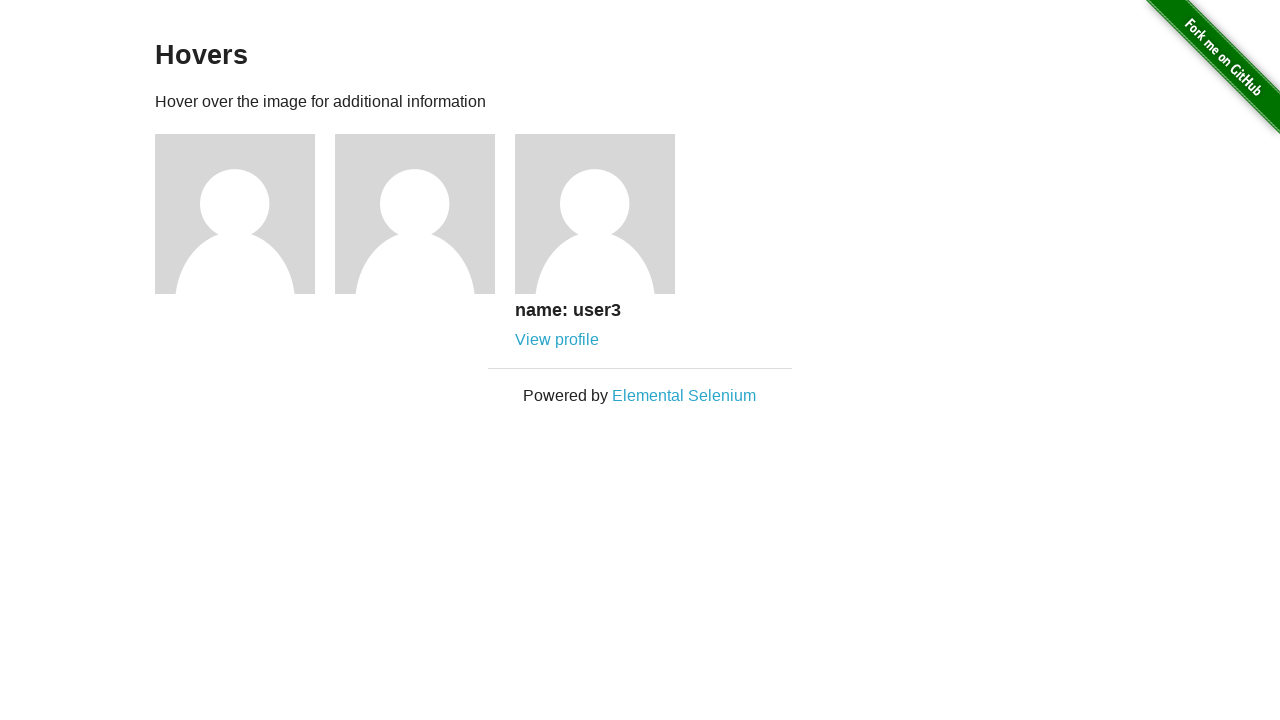

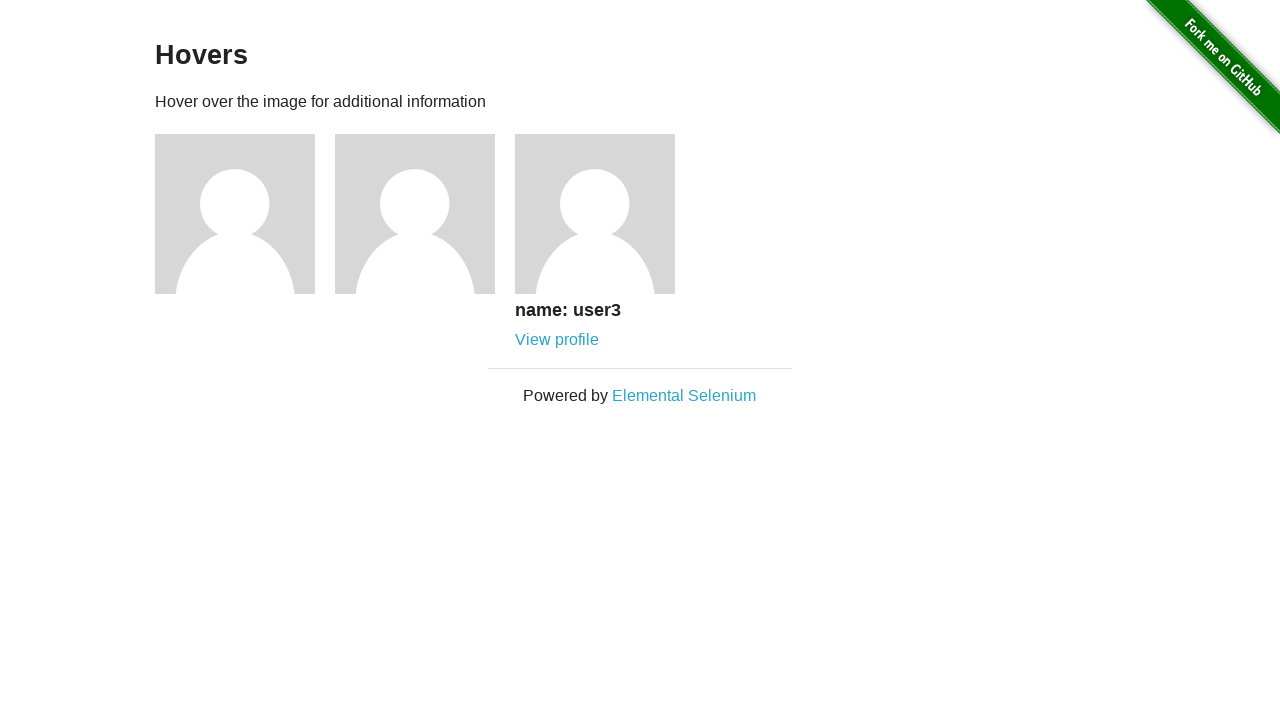